Tests drag and drop functionality by dragging an element from source to target drop zone on the jQuery UI demo page

Starting URL: https://jqueryui.com/resources/demos/droppable/default.html

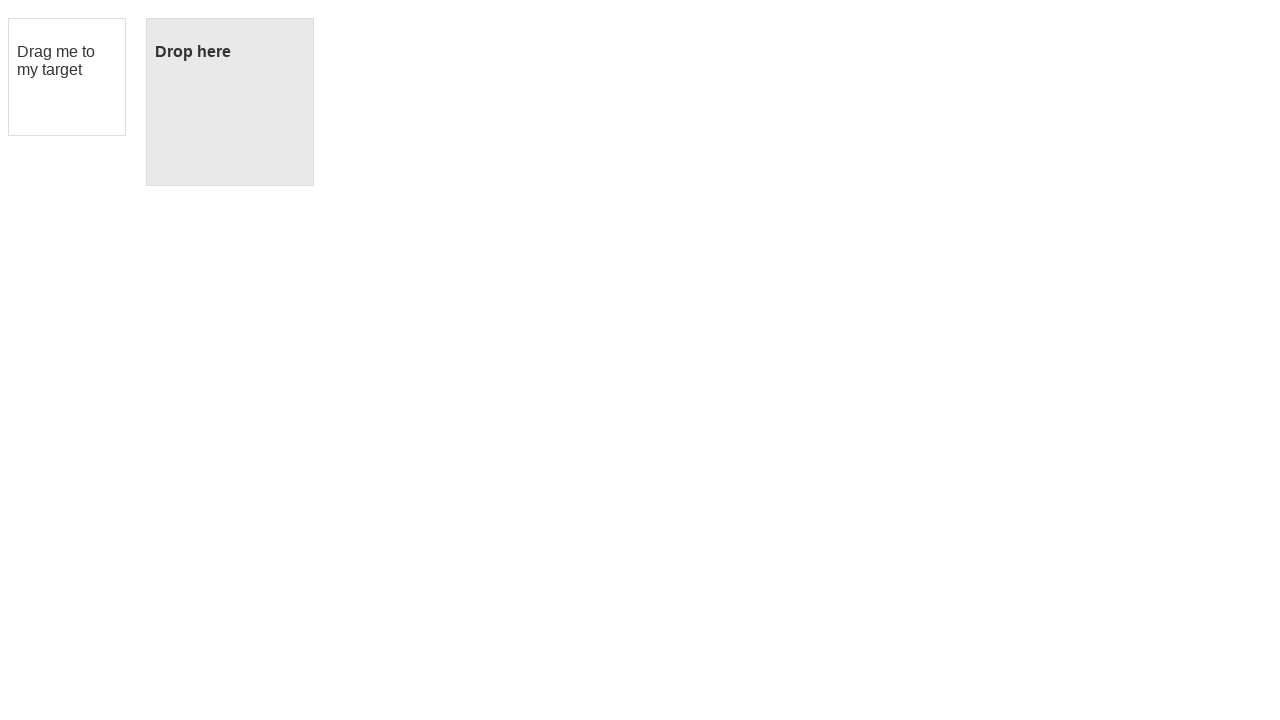

Located draggable source element
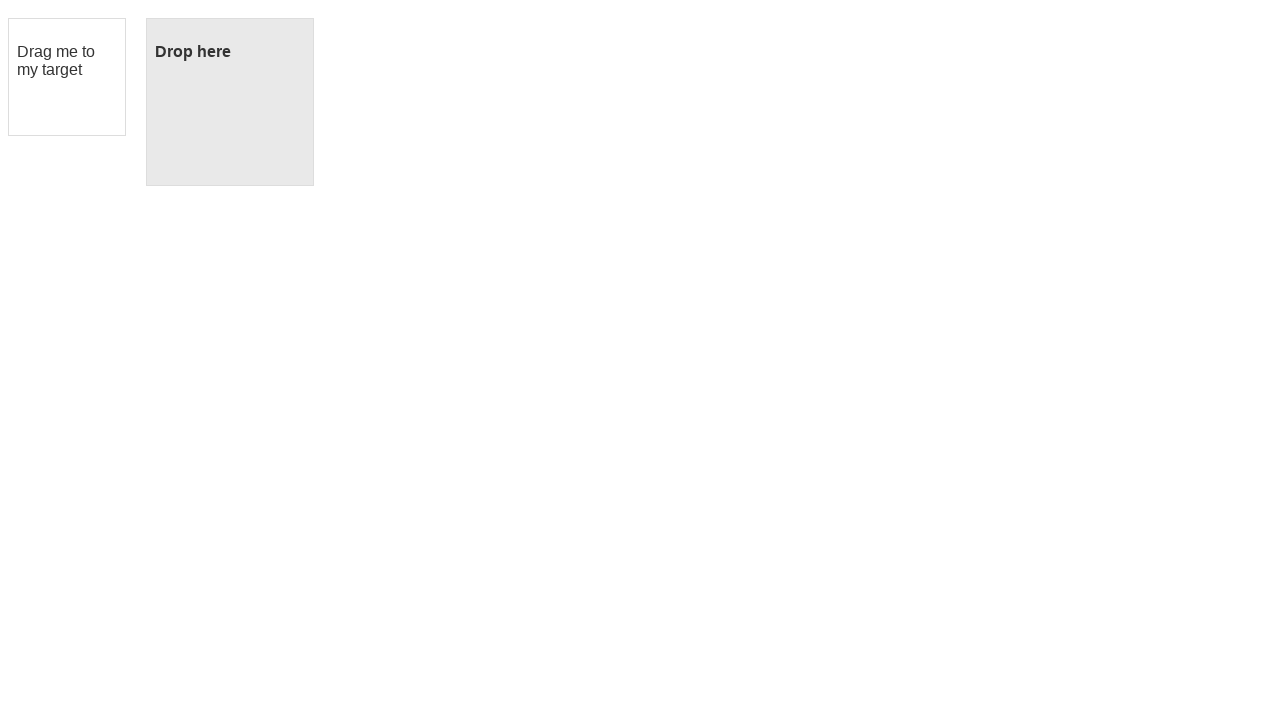

Located droppable target element
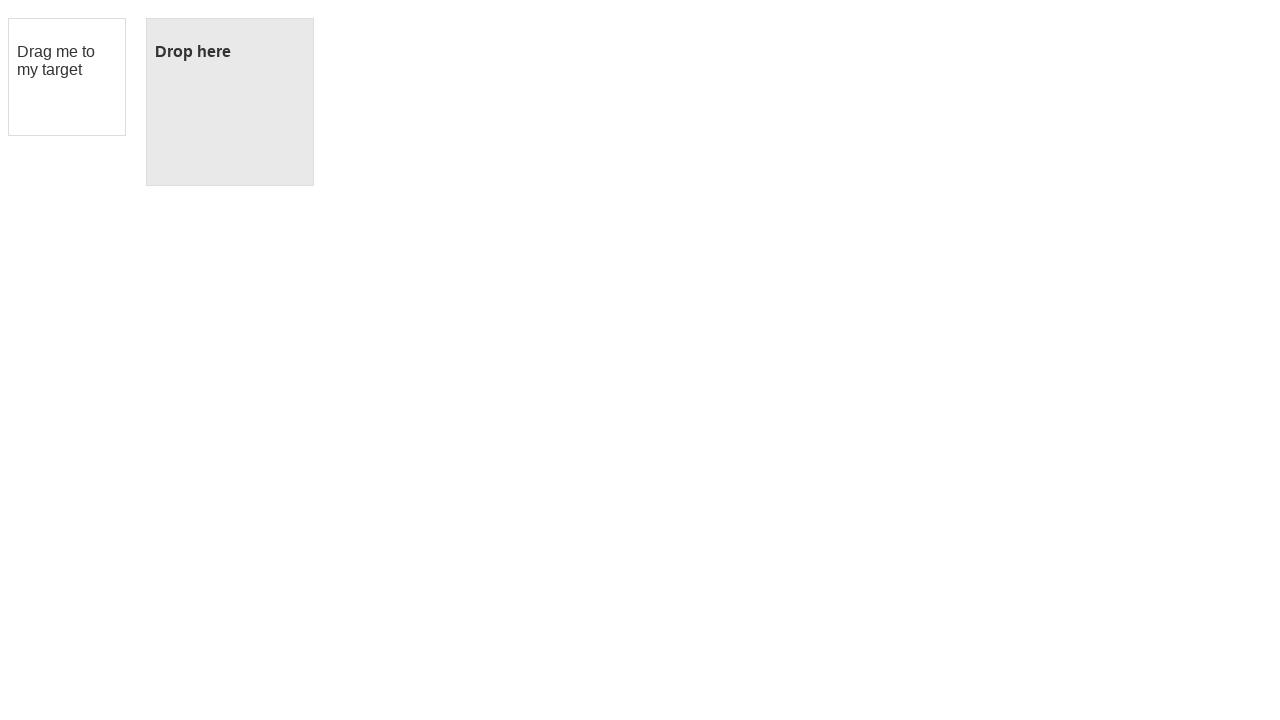

Dragged element from source to target drop zone at (230, 102)
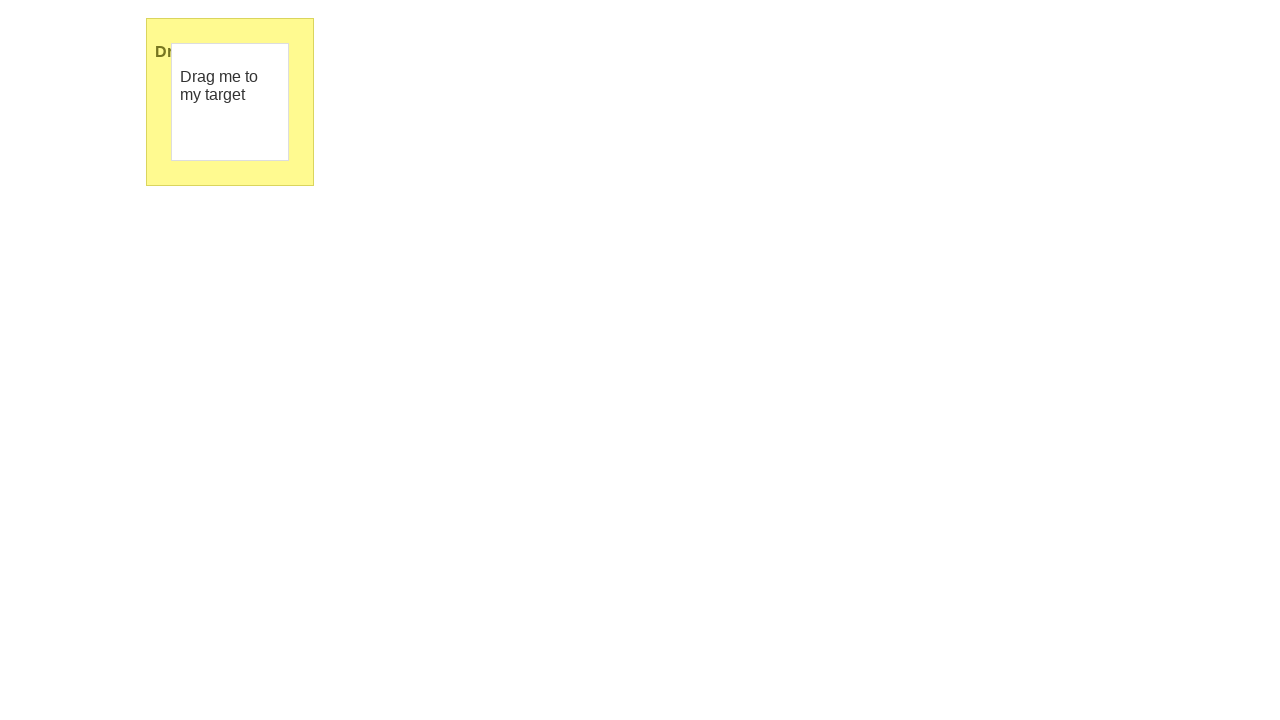

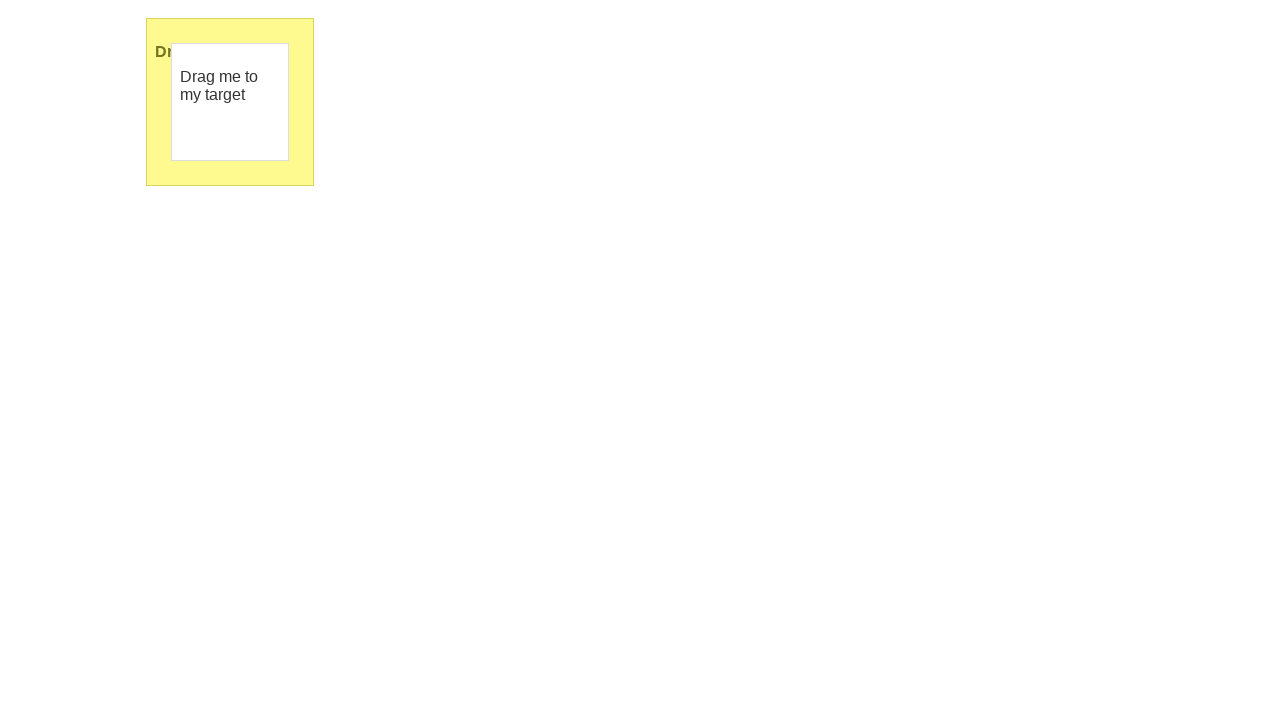